Tests JavaScript alert handling by clicking a button that triggers an alert, accepting the alert, and verifying the result message is displayed correctly

Starting URL: https://practice.cydeo.com/javascript_alerts

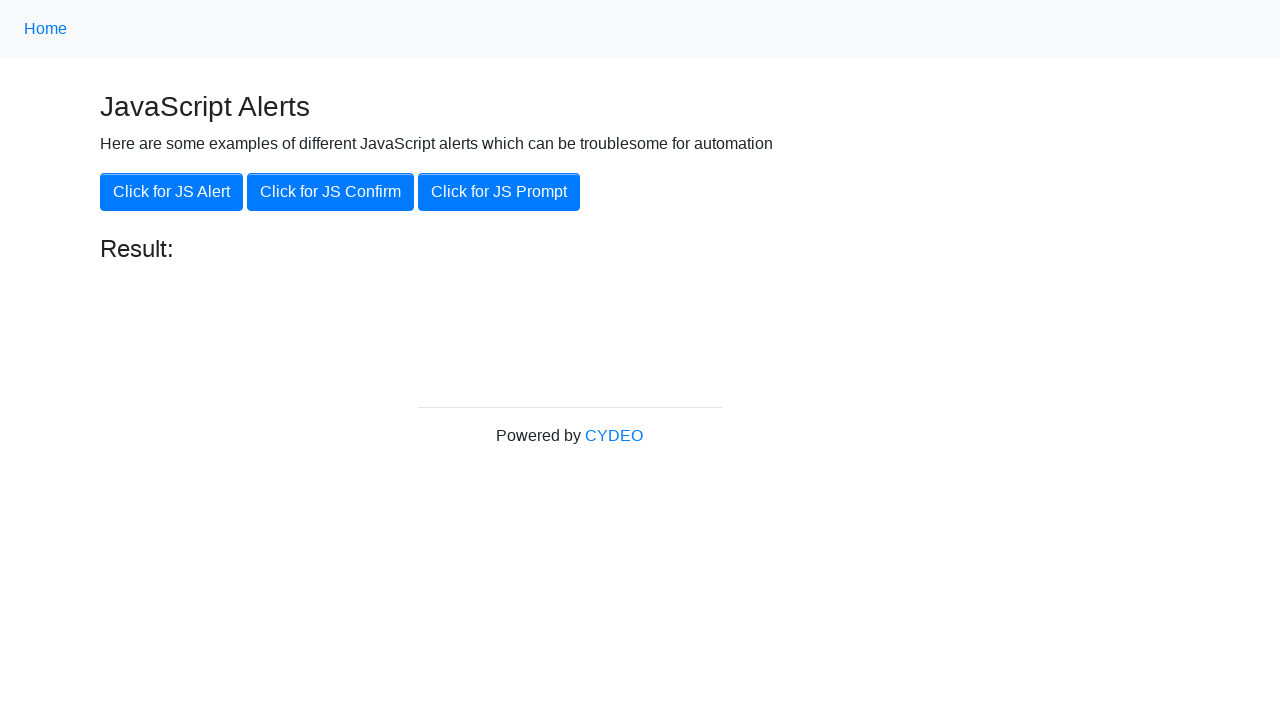

Clicked 'Click for JS Alert' button at (172, 192) on xpath=//button[.='Click for JS Alert']
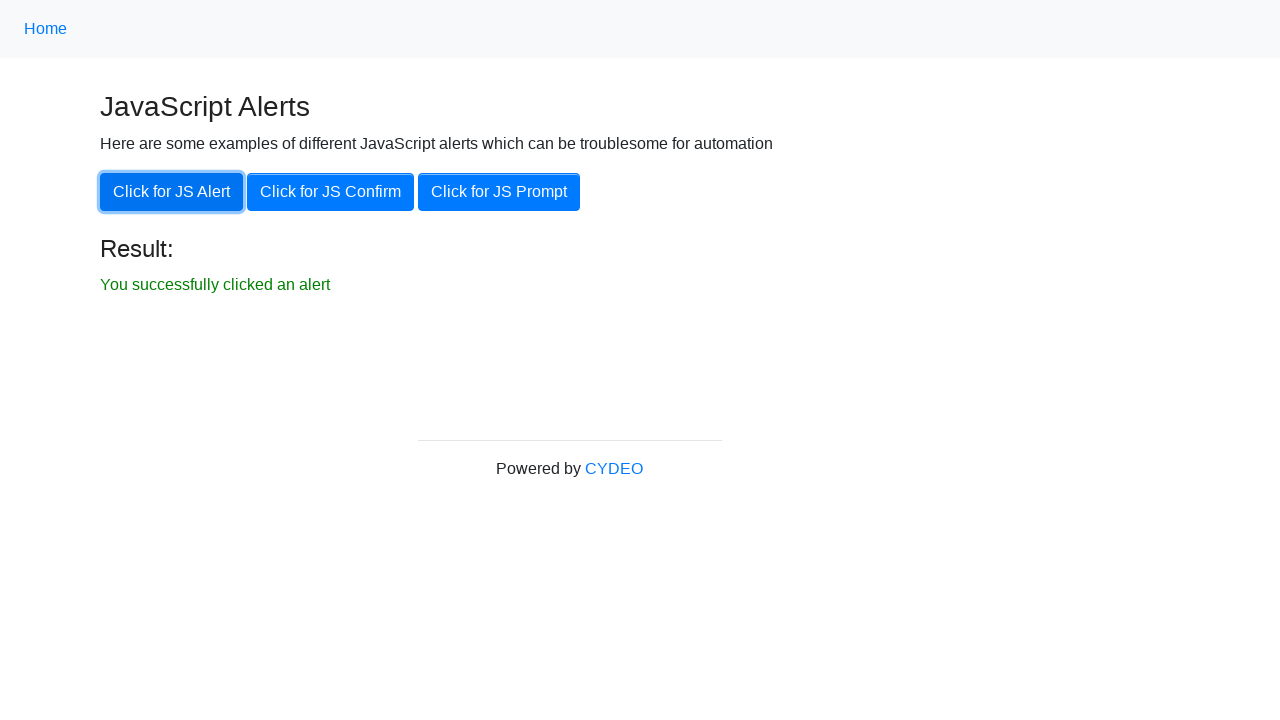

Set up dialog handler to accept alerts
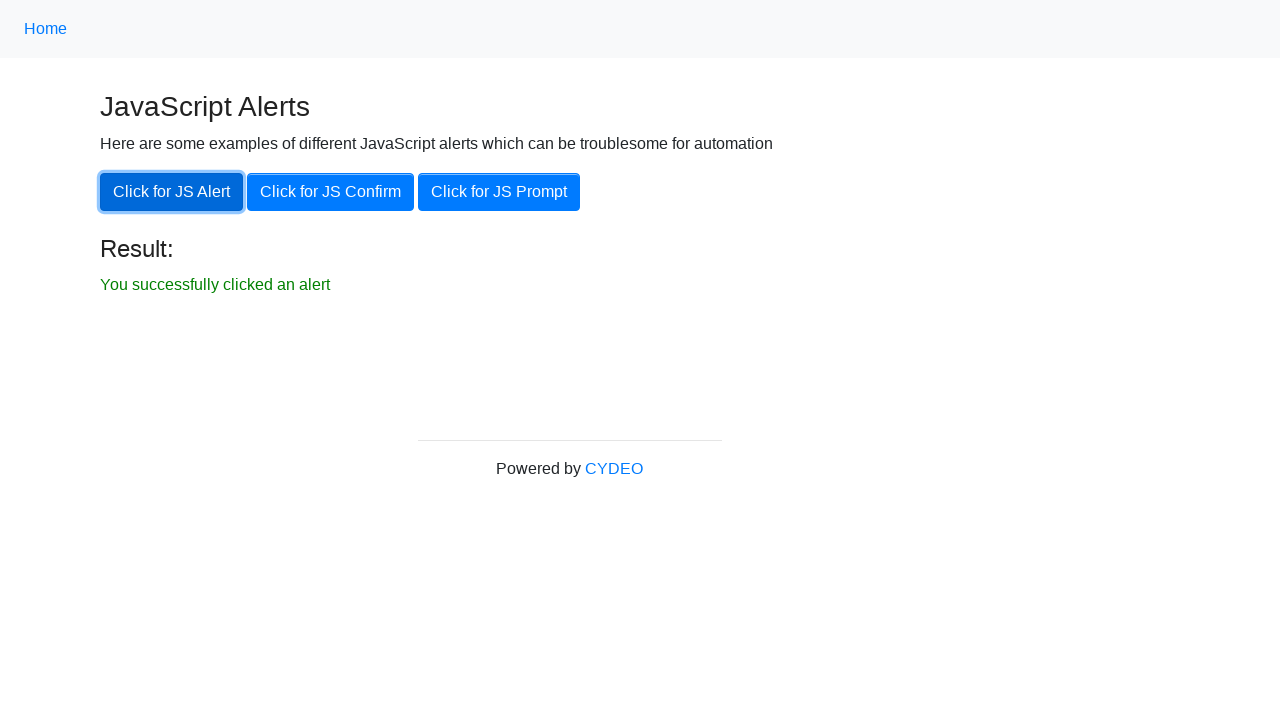

Located result text element
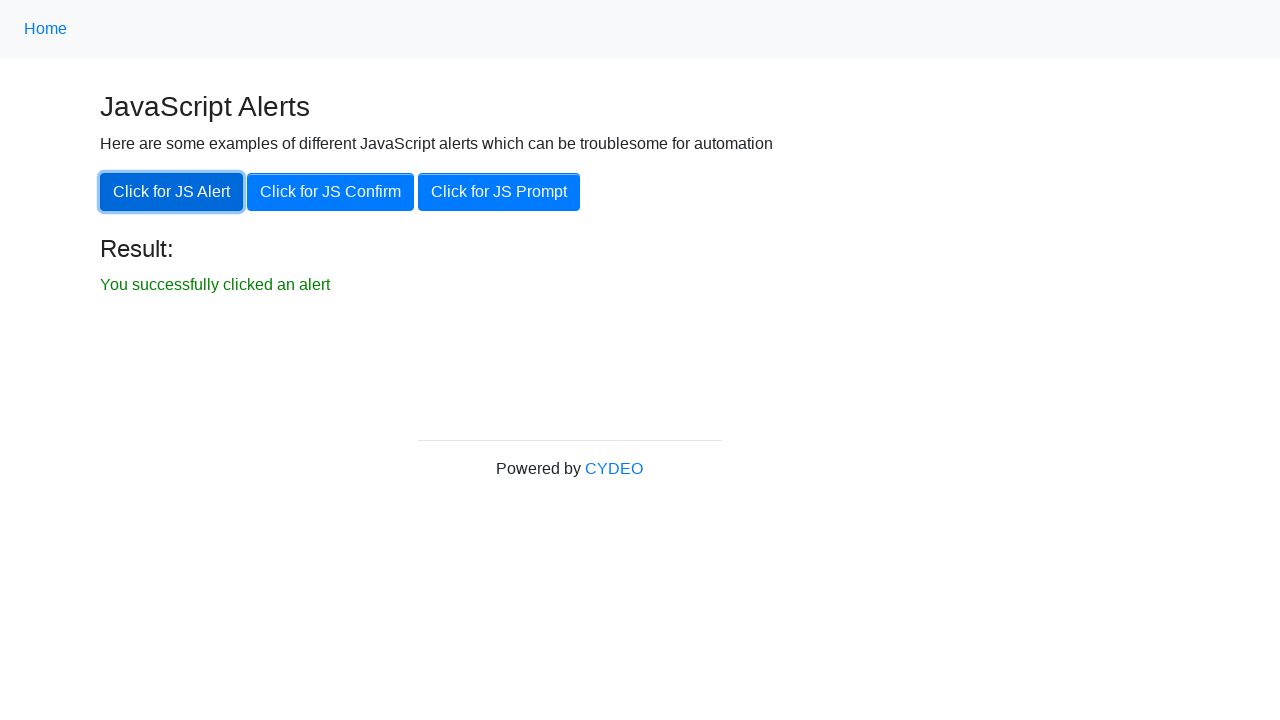

Waited for result text to become visible
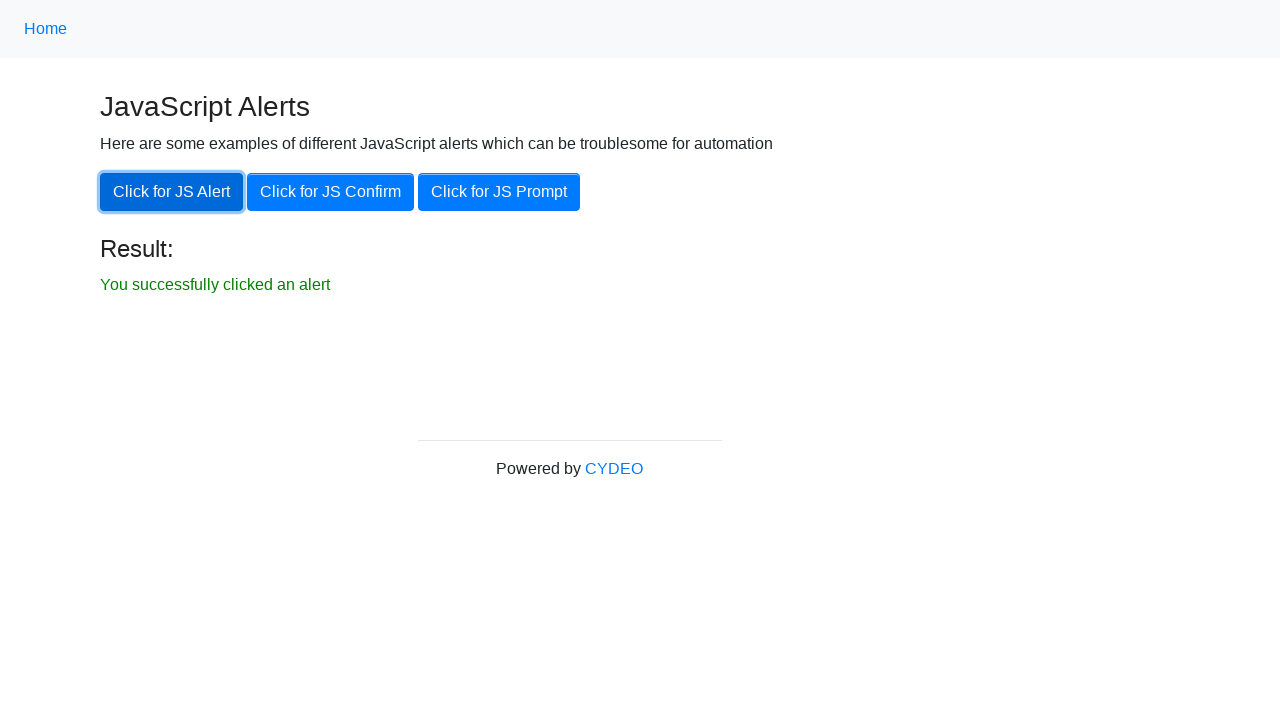

Verified result text is 'You successfully clicked an alert'
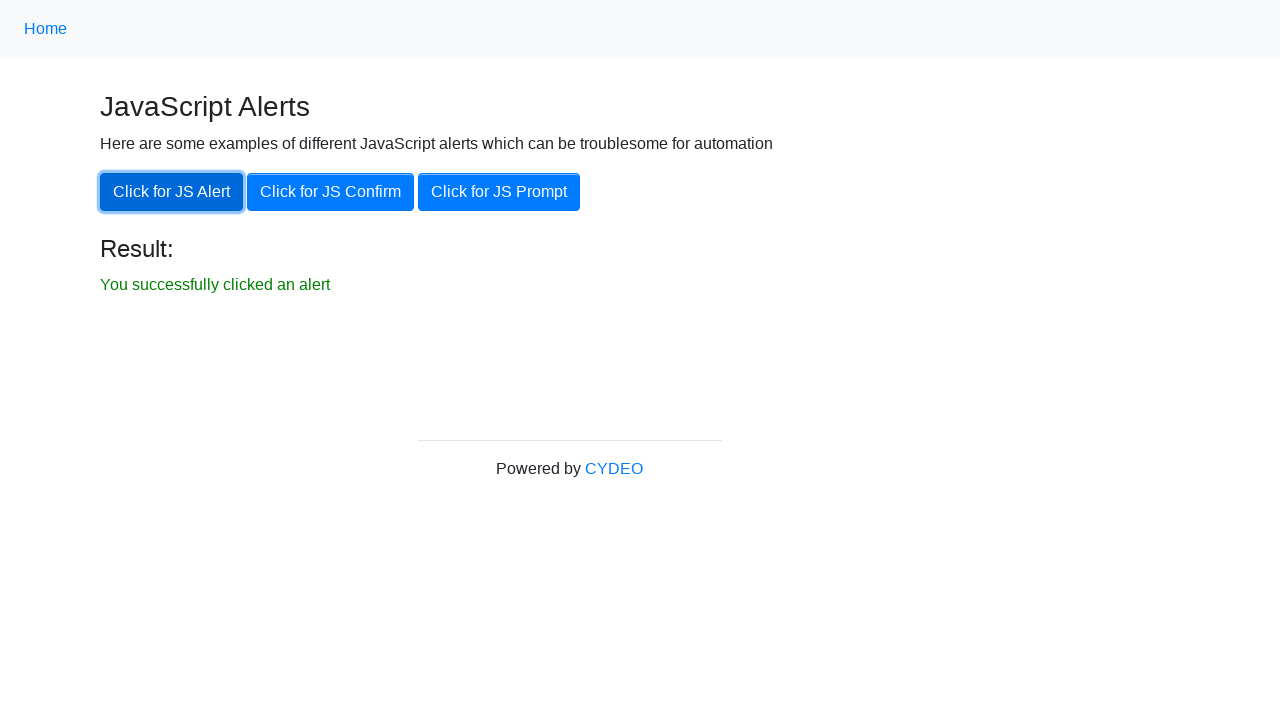

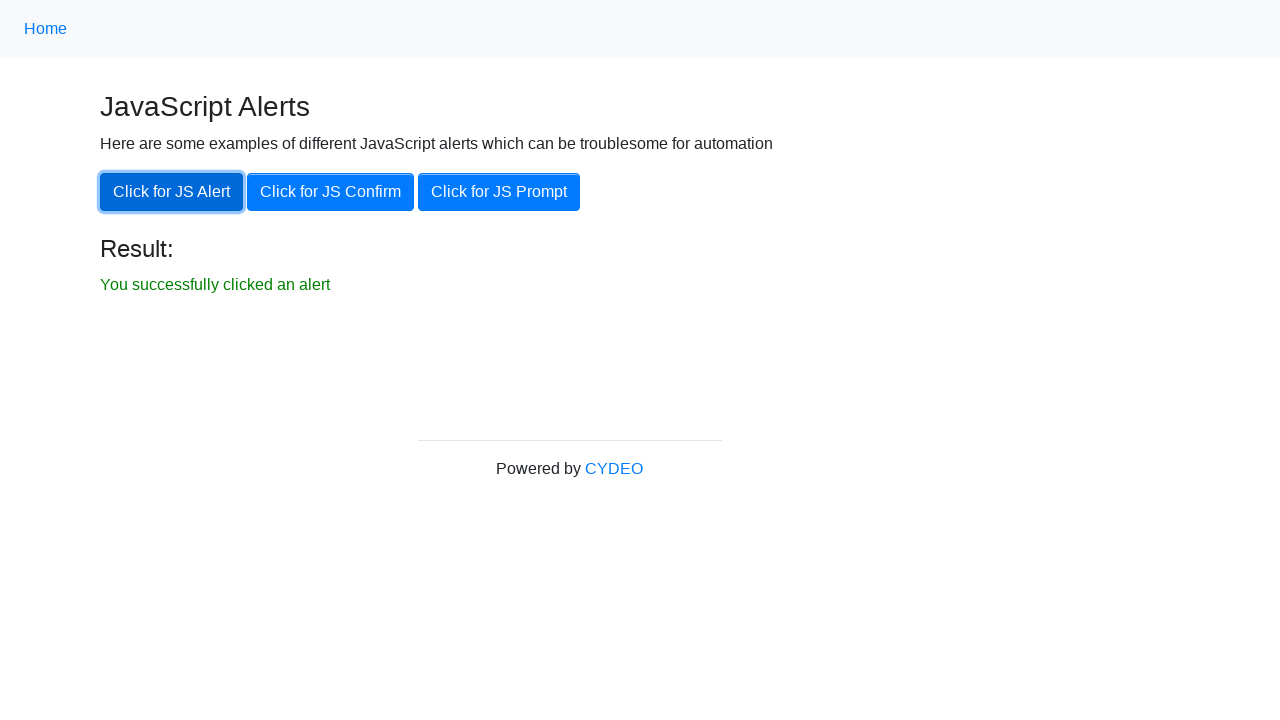